Tests jQuery tooltip functionality by hovering over an input field and verifying the tooltip content appears correctly.

Starting URL: https://automationfc.github.io/jquery-tooltip/

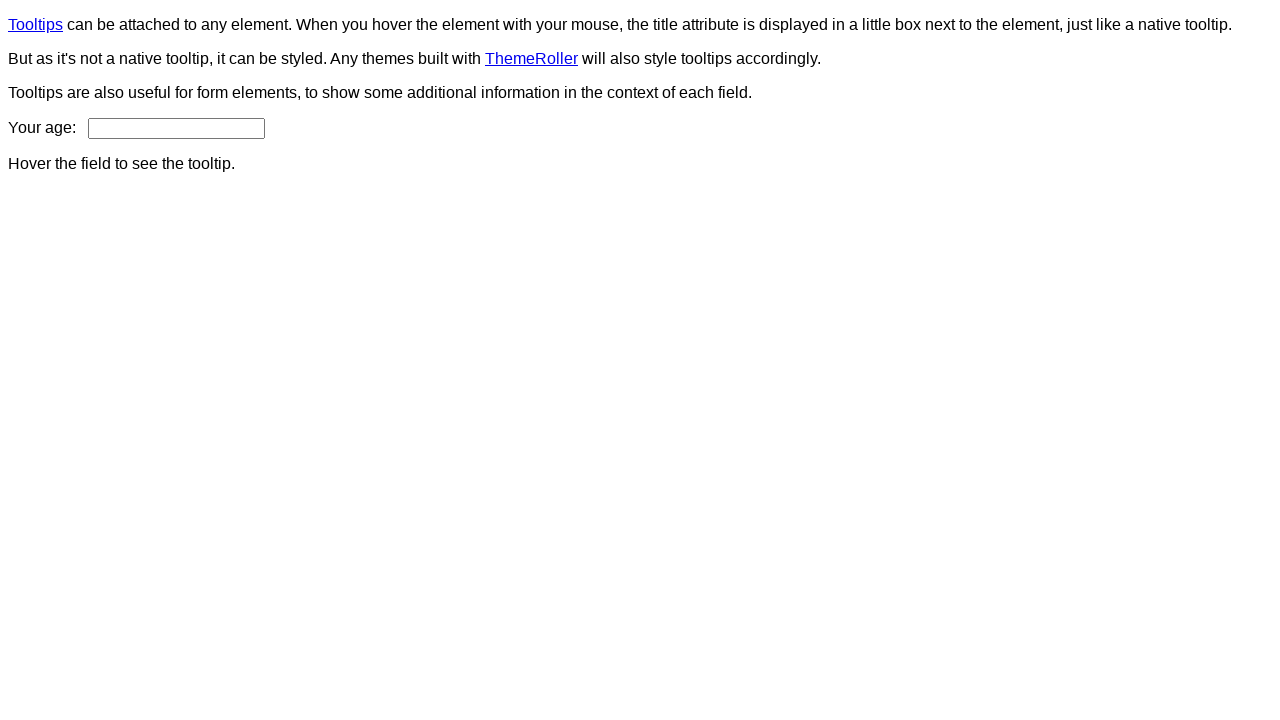

Hovered over age input field to trigger tooltip at (176, 128) on input#age
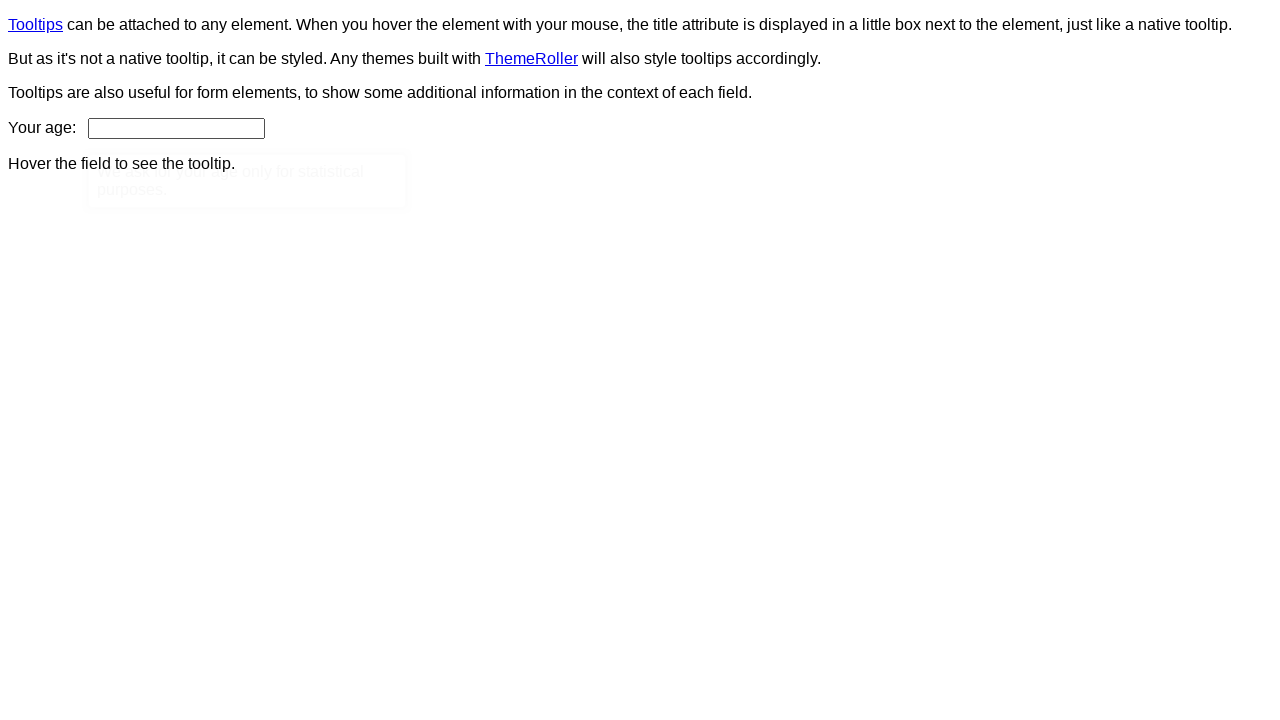

Tooltip appeared and is now visible
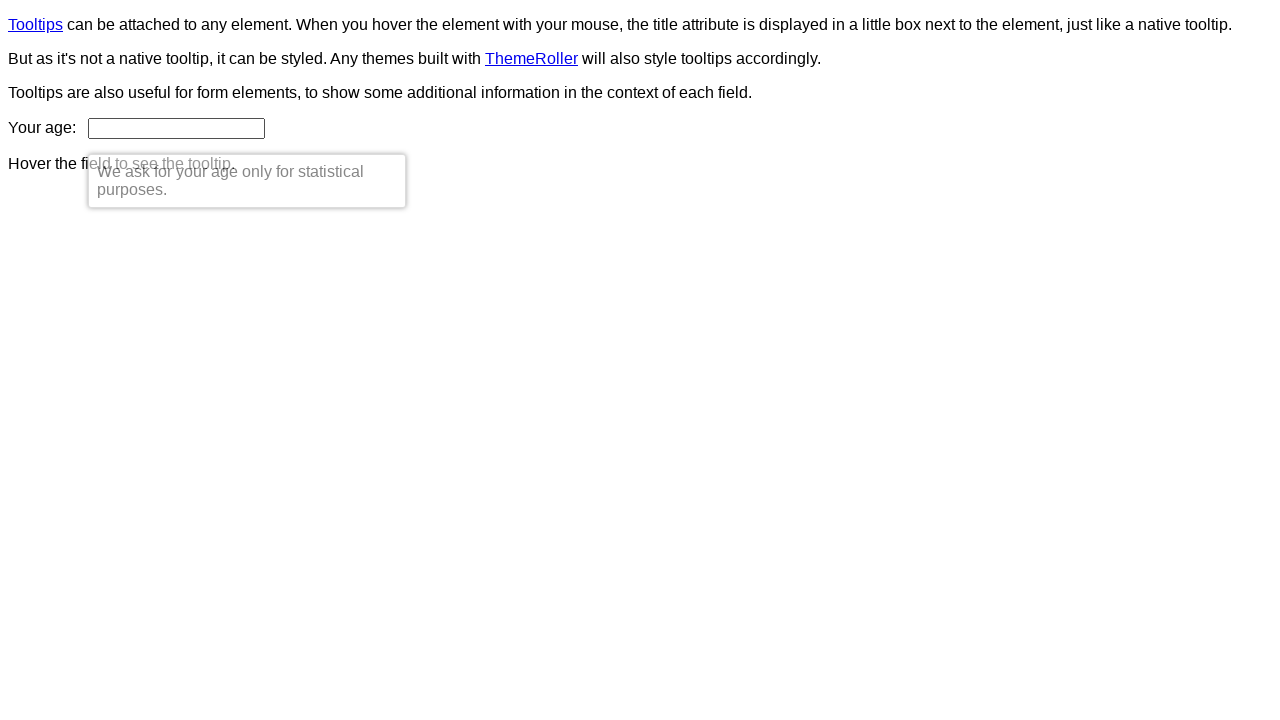

Verified tooltip content matches expected text: 'We ask for your age only for statistical purposes.'
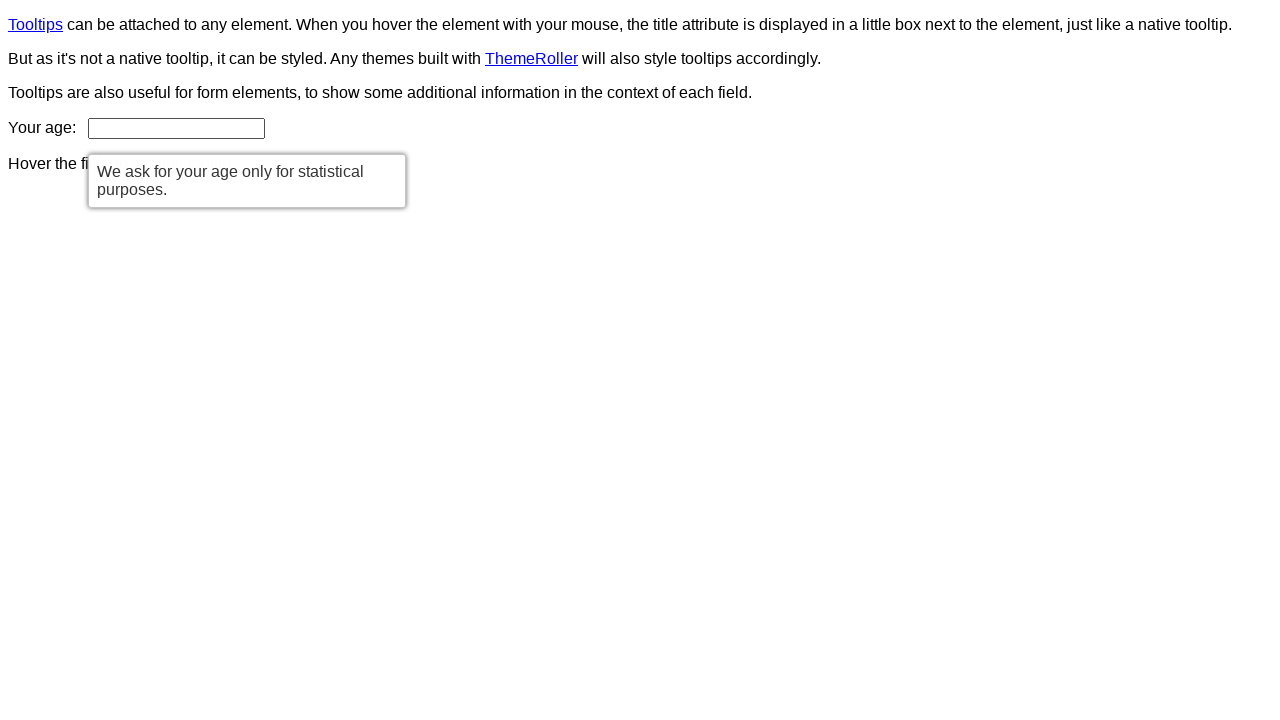

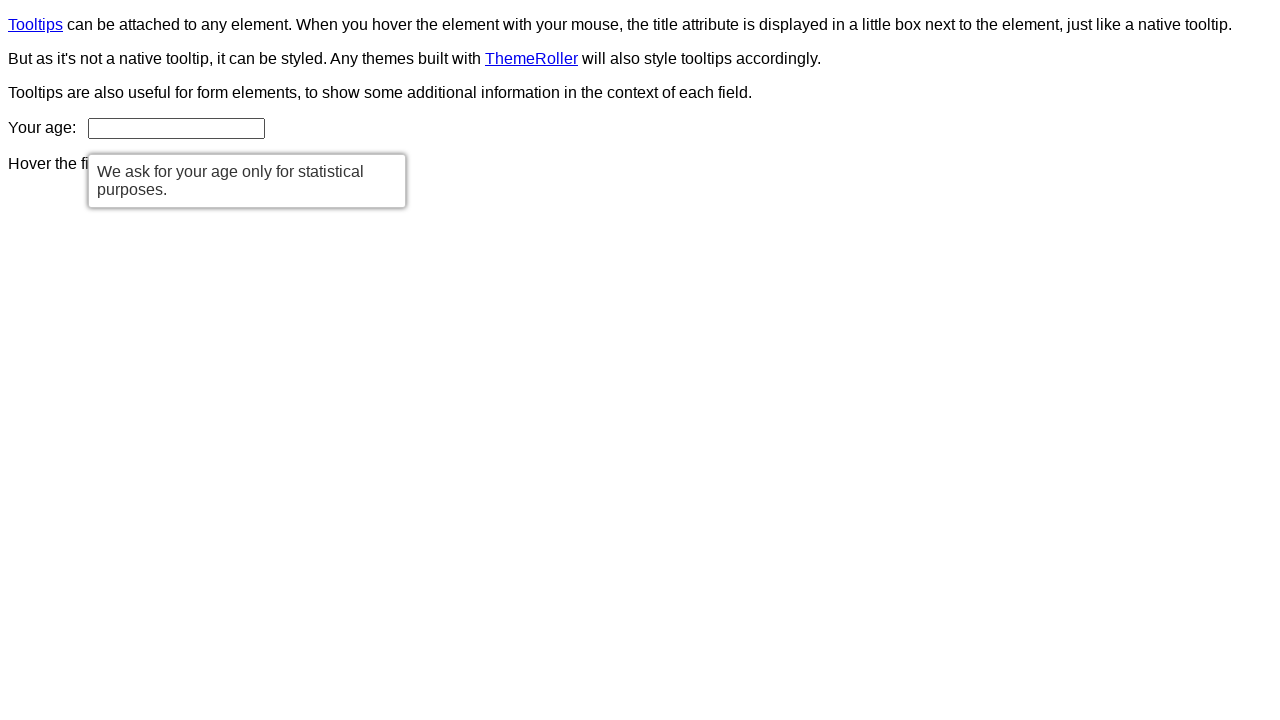